Tests clicking the Education dropdown menu and selecting Java SDET Academy submenu item

Starting URL: https://ultimateqa.com/complicated-page/

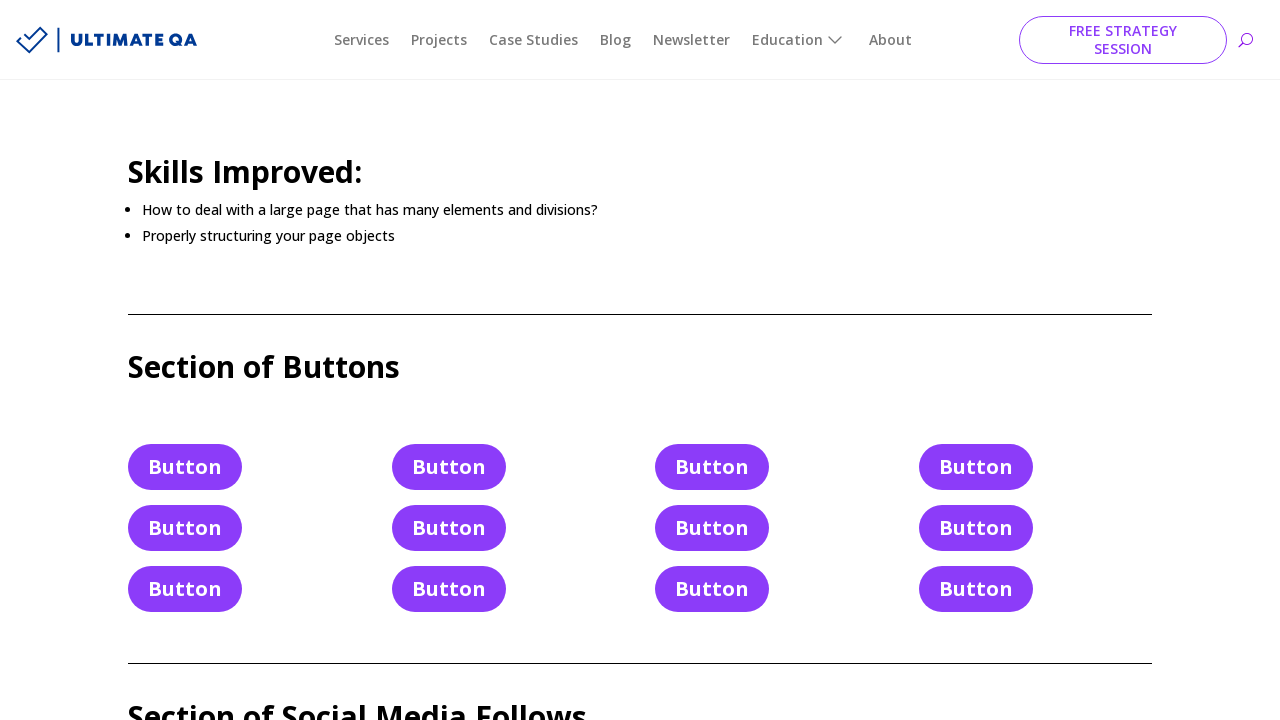

Clicked on Education dropdown menu at (800, 40) on a:text('Education')
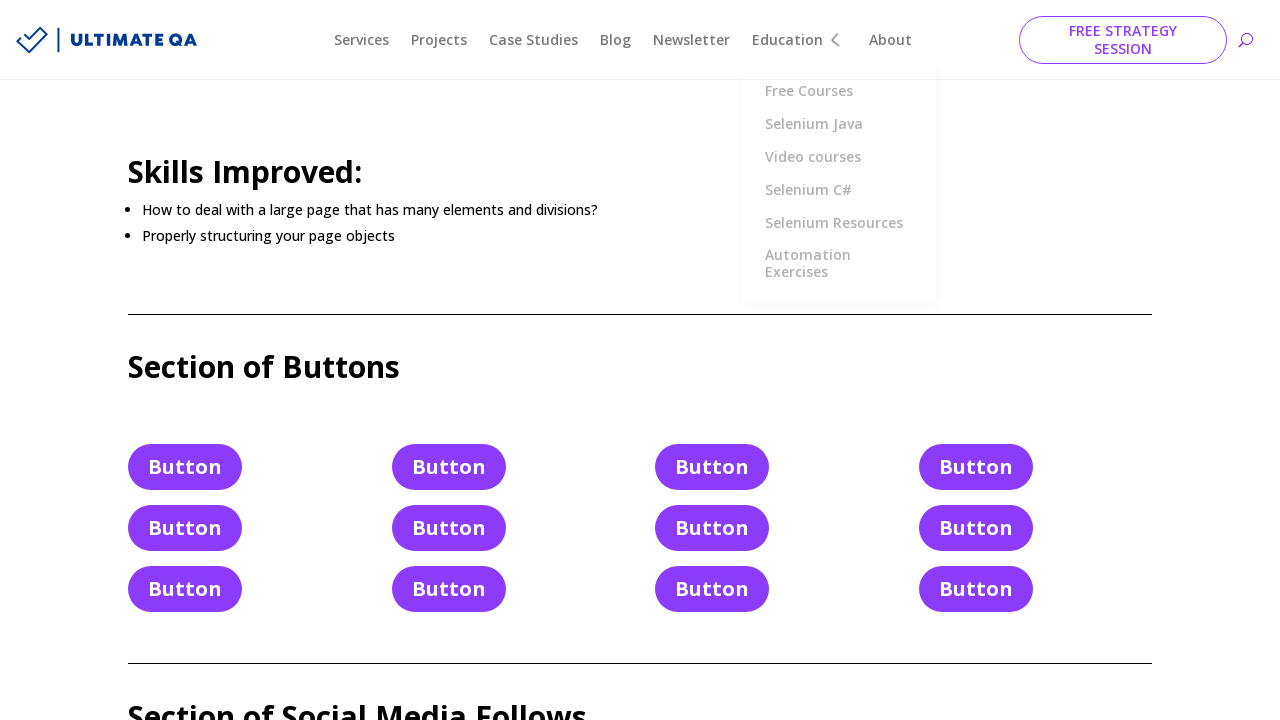

Clicked on Java SDET Academy submenu item at (551, 561) on a:text('Java SDET Academy')
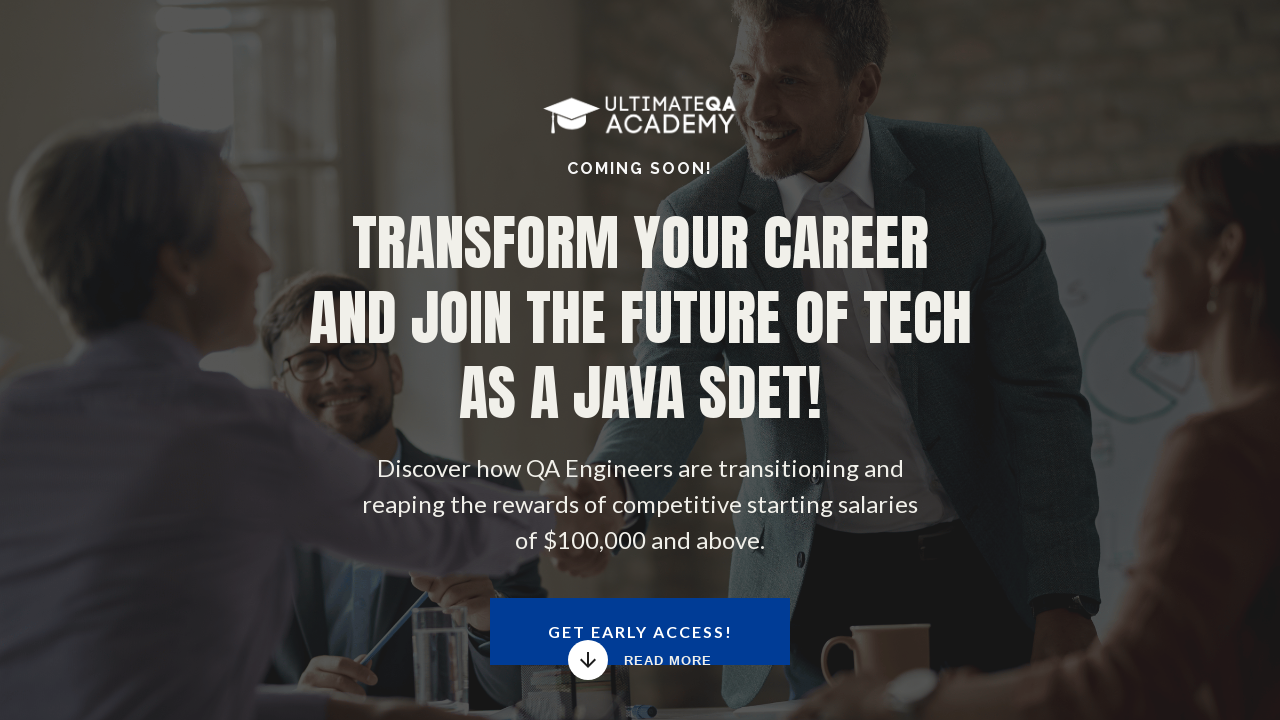

Waited for page navigation to complete
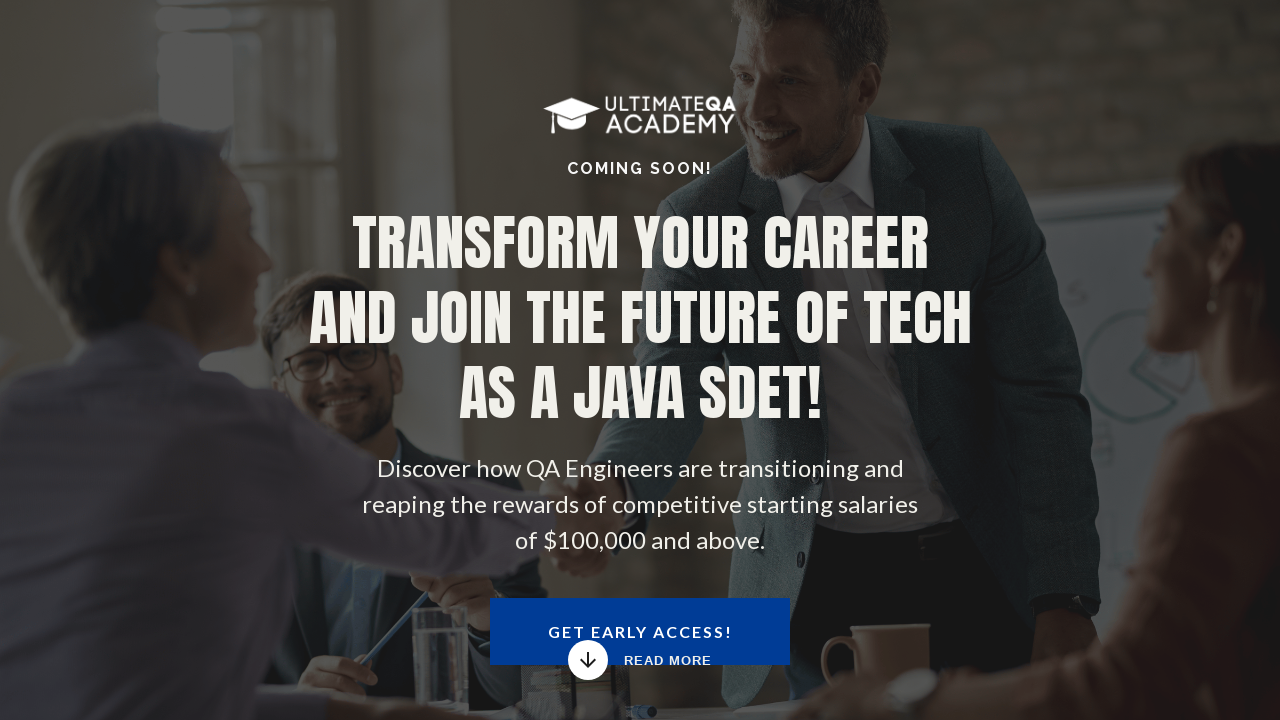

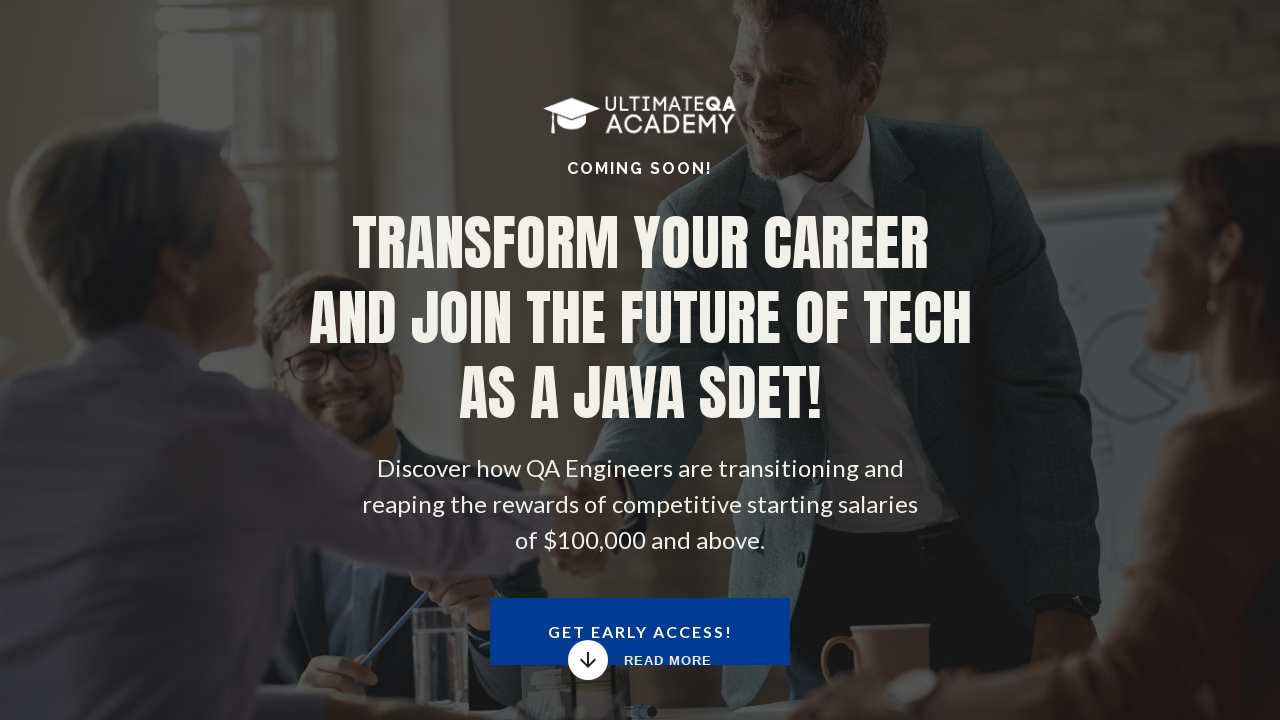